Tests that new items are appended to the bottom of the todo list by creating 3 items

Starting URL: https://demo.playwright.dev/todomvc

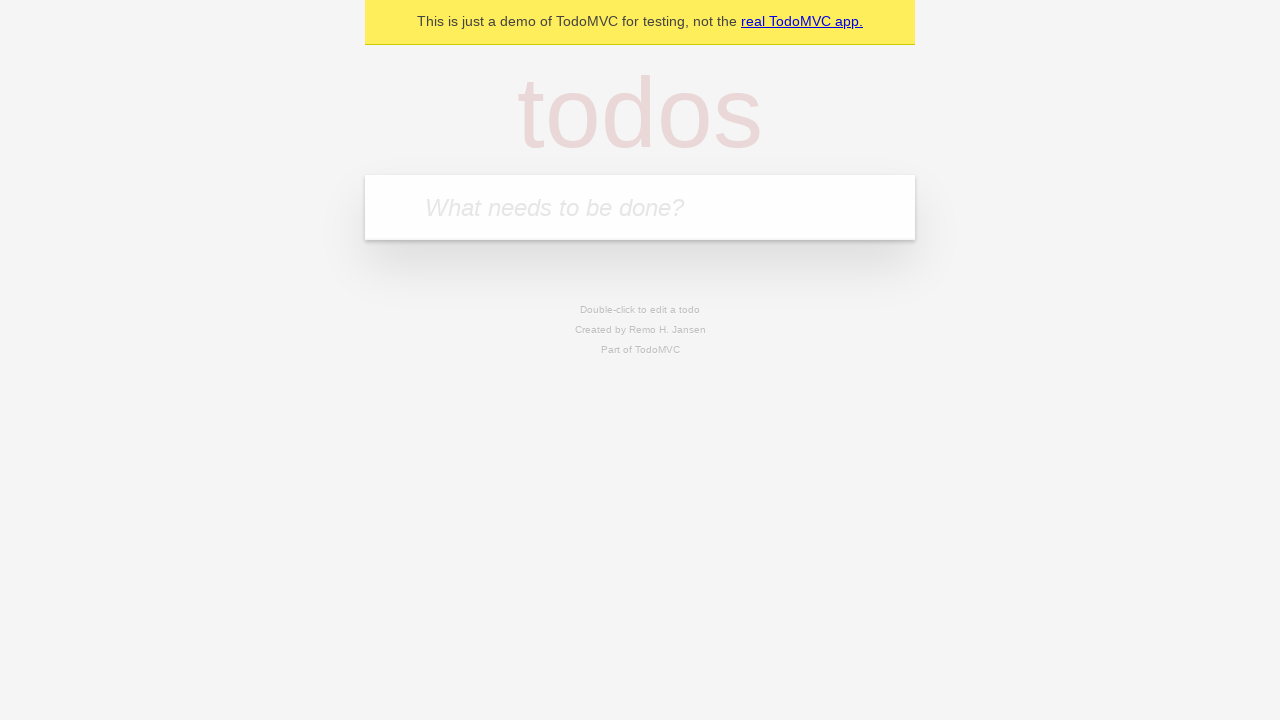

Filled new todo input with 'buy some cheese' on .new-todo
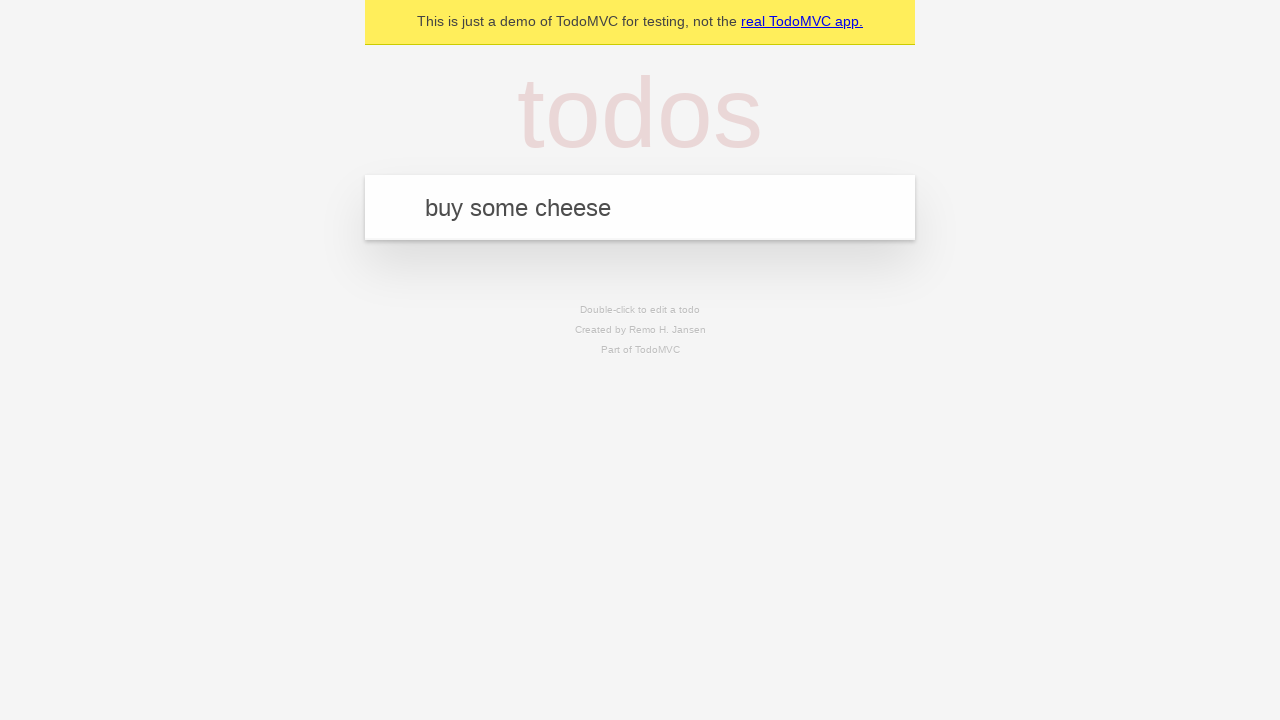

Pressed Enter to add first todo item on .new-todo
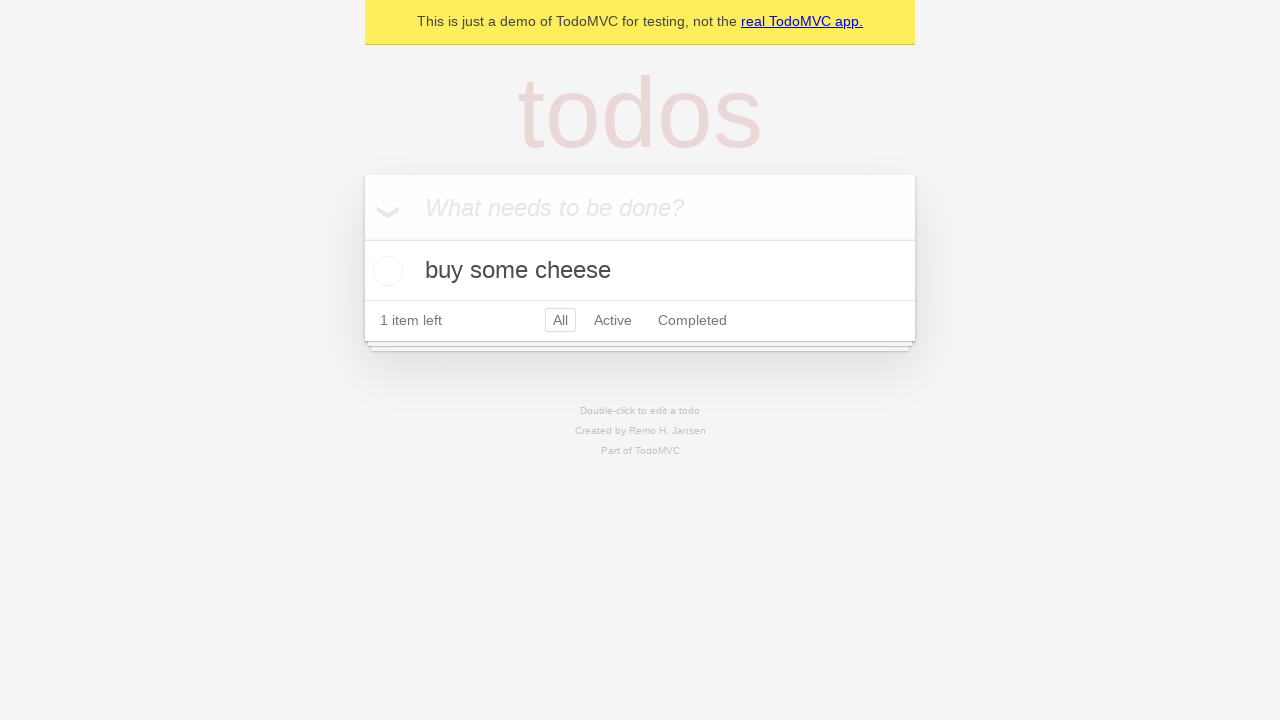

Filled new todo input with 'feed the cat' on .new-todo
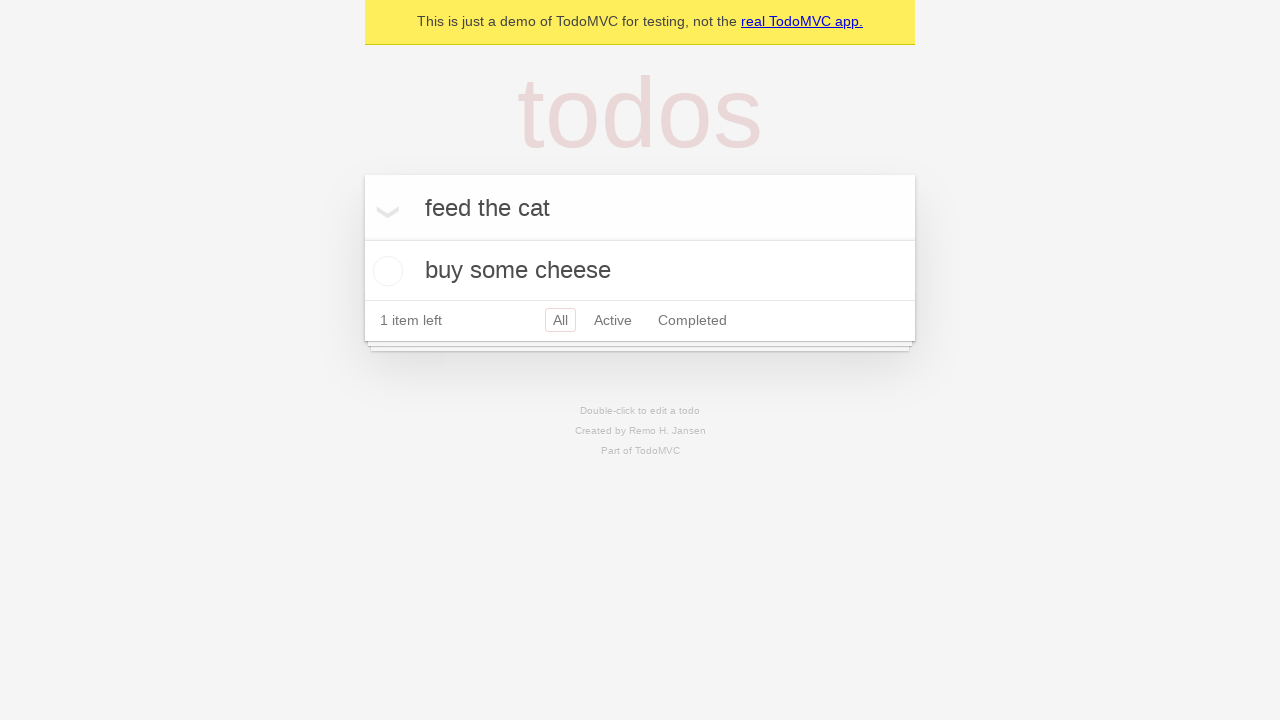

Pressed Enter to add second todo item on .new-todo
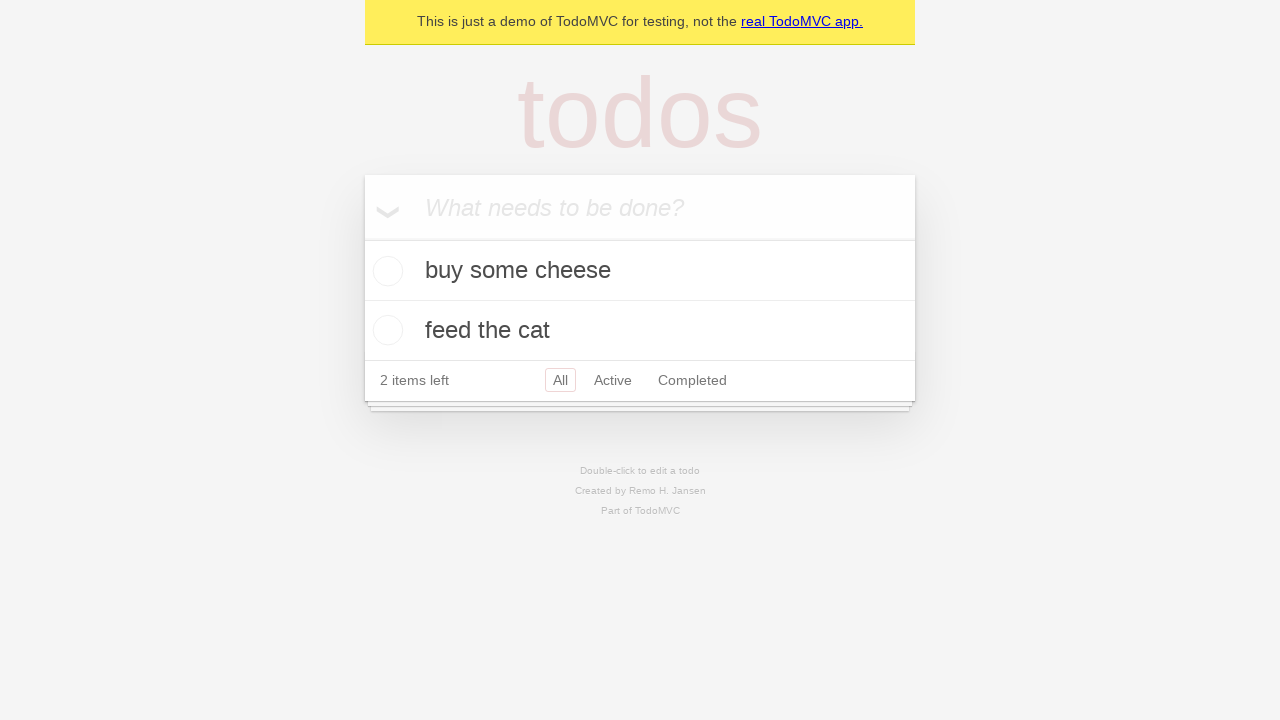

Filled new todo input with 'book a doctors appointment' on .new-todo
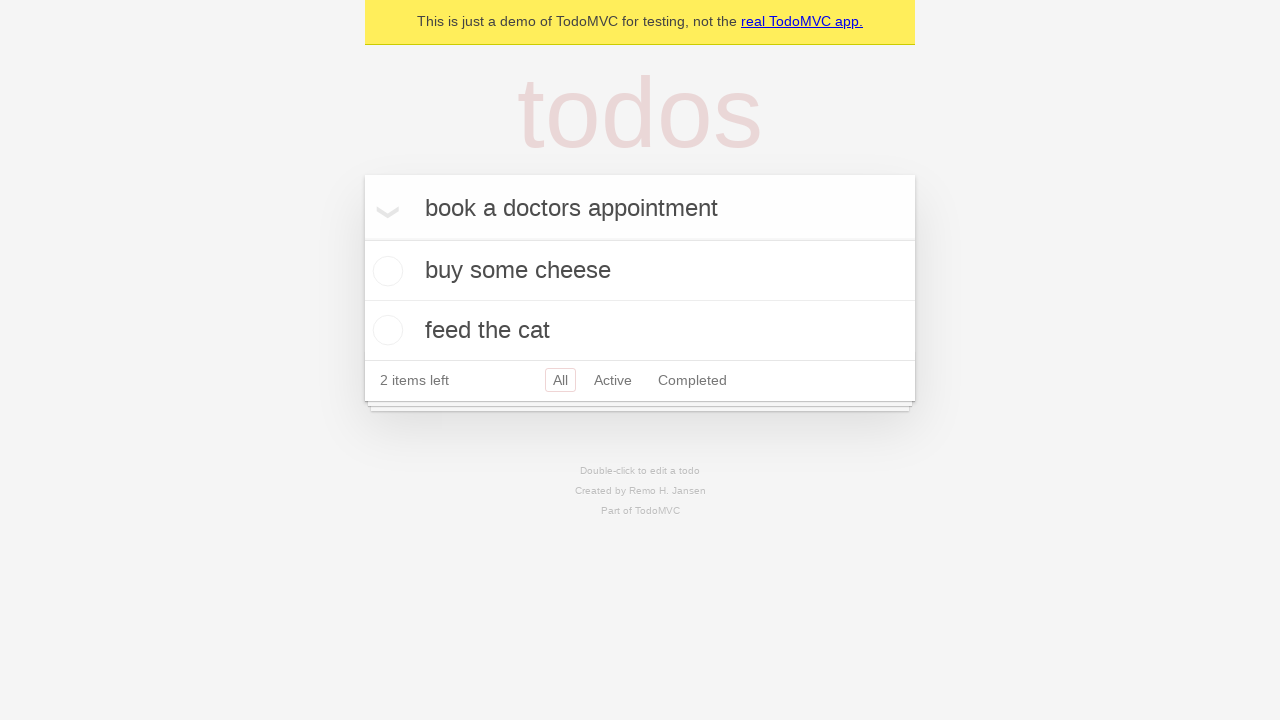

Pressed Enter to add third todo item on .new-todo
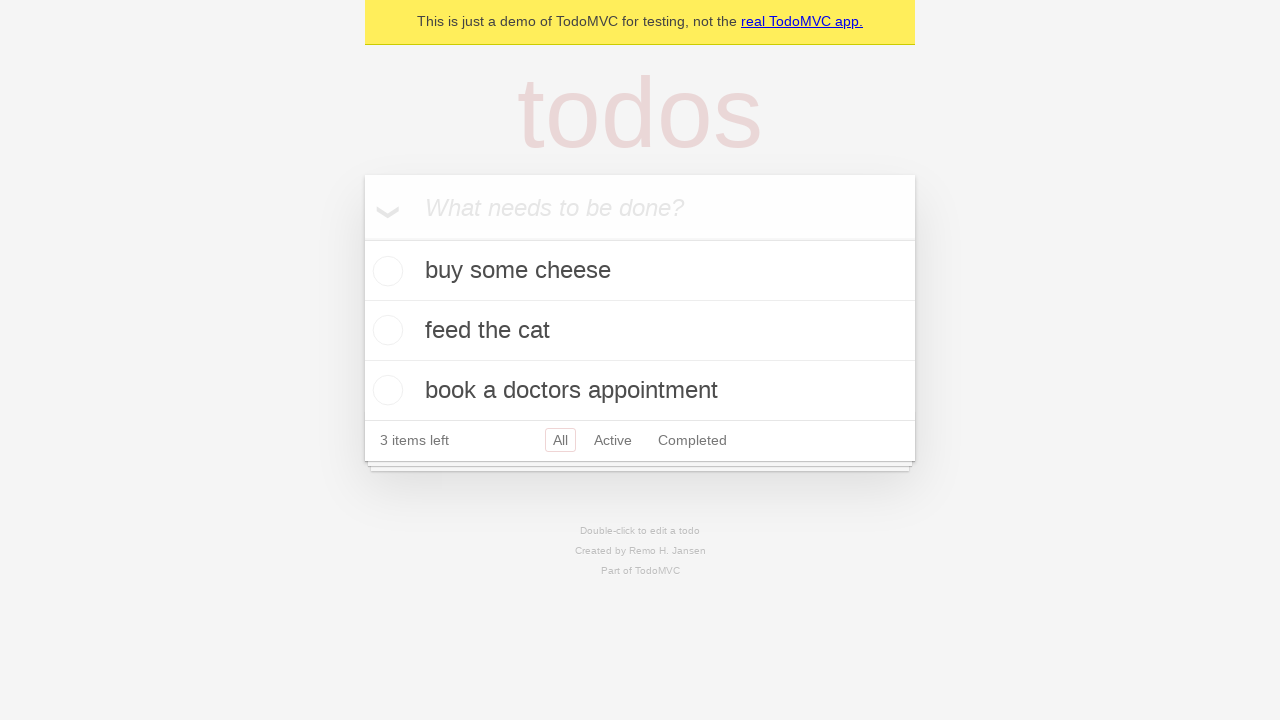

Waited for all 3 todo items to appear in the list
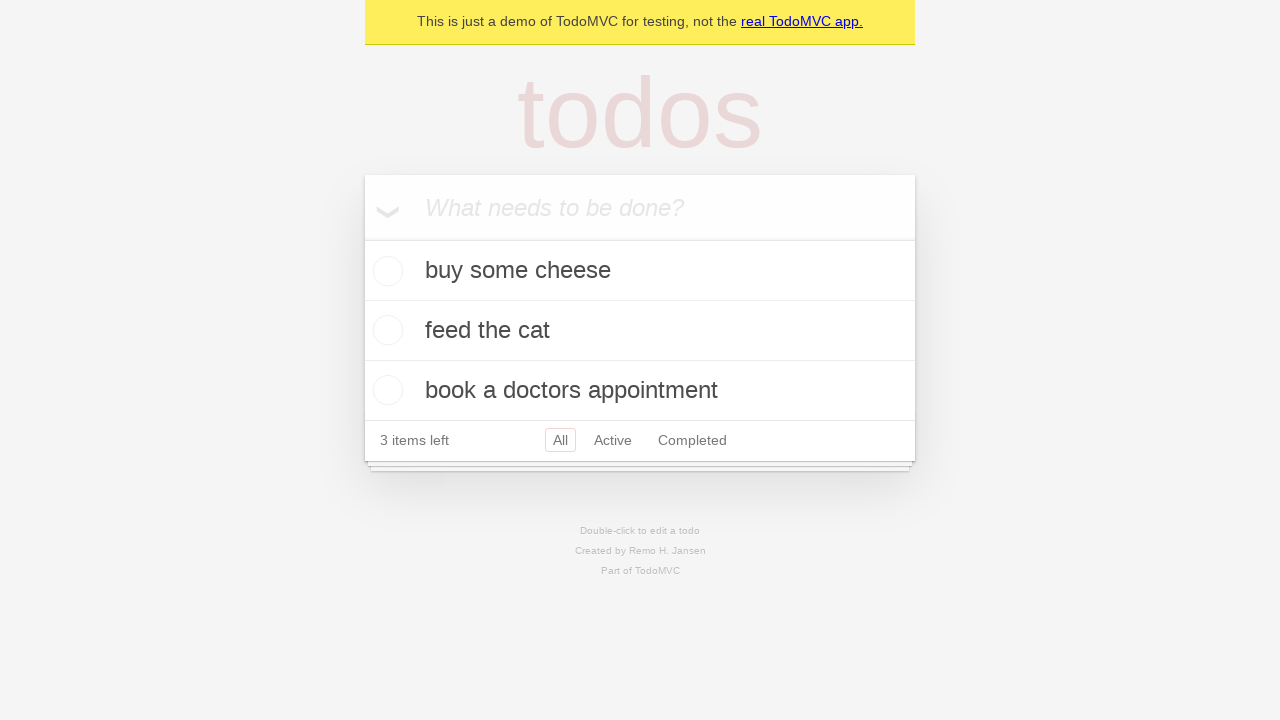

Verified todo count is displayed
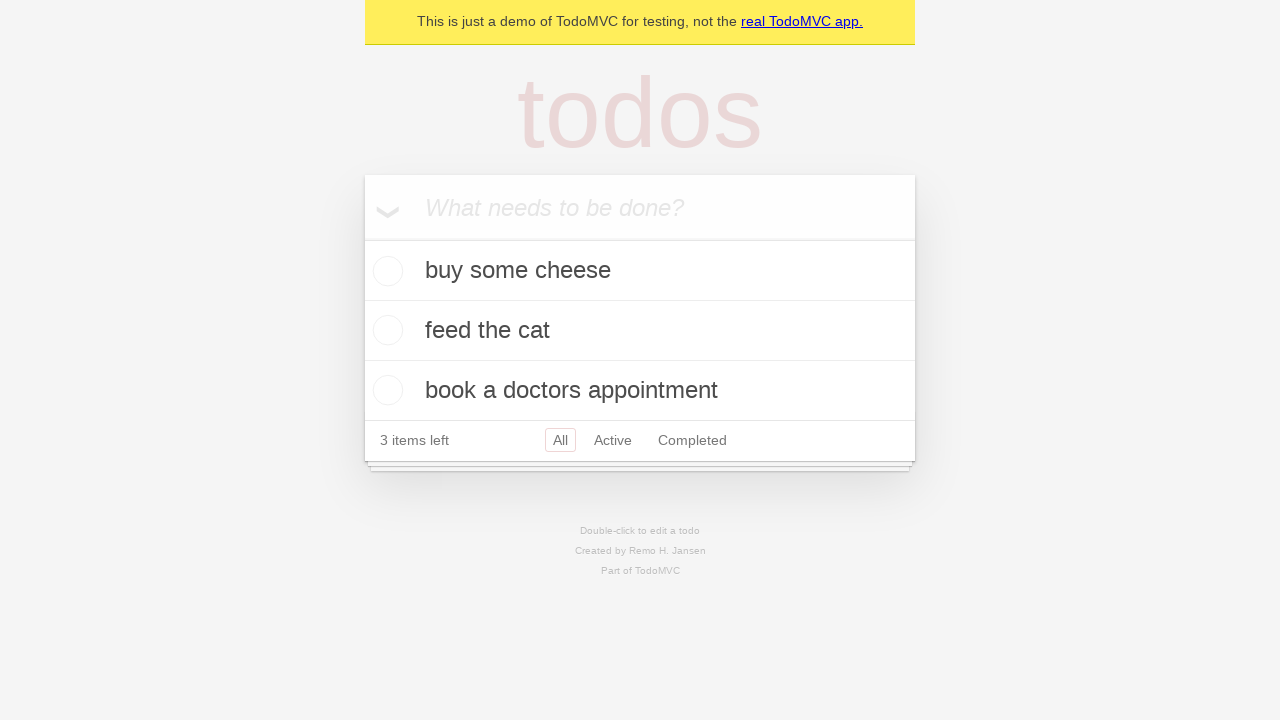

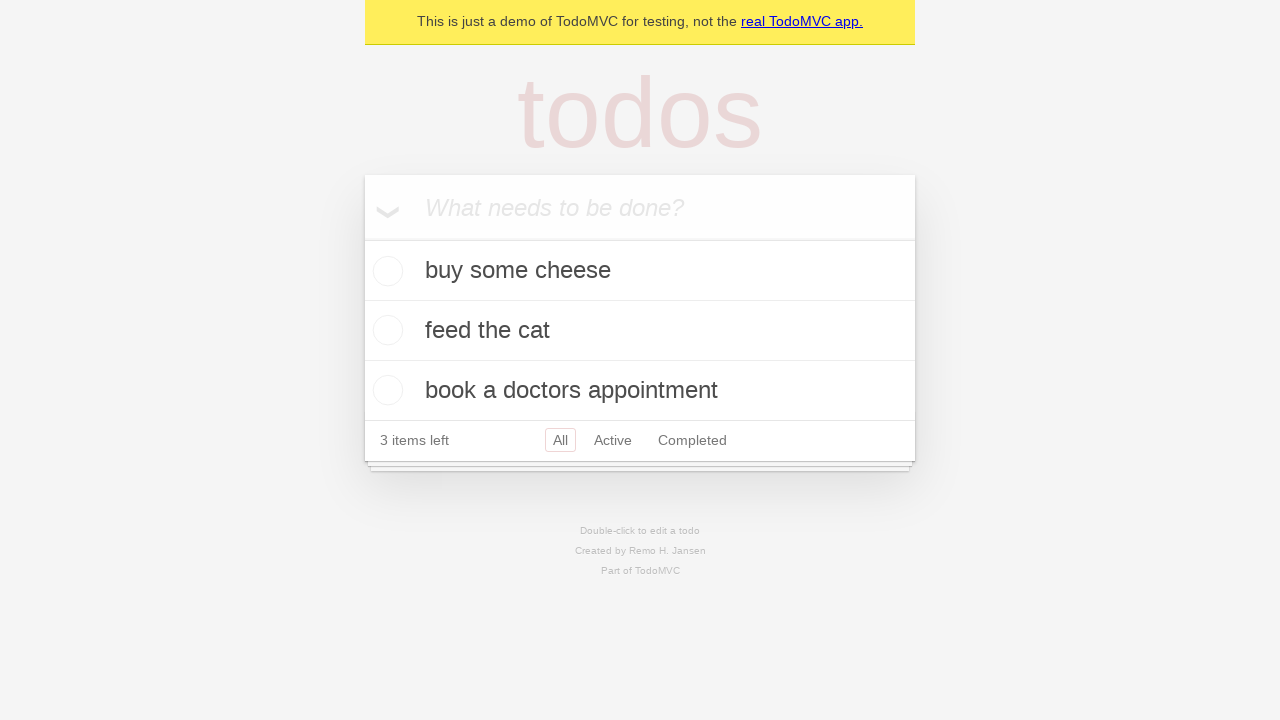